Tests JavaScript alert functionality by clicking a button to trigger an alert, validating the alert text, and accepting it

Starting URL: https://sweetalert.js.org/

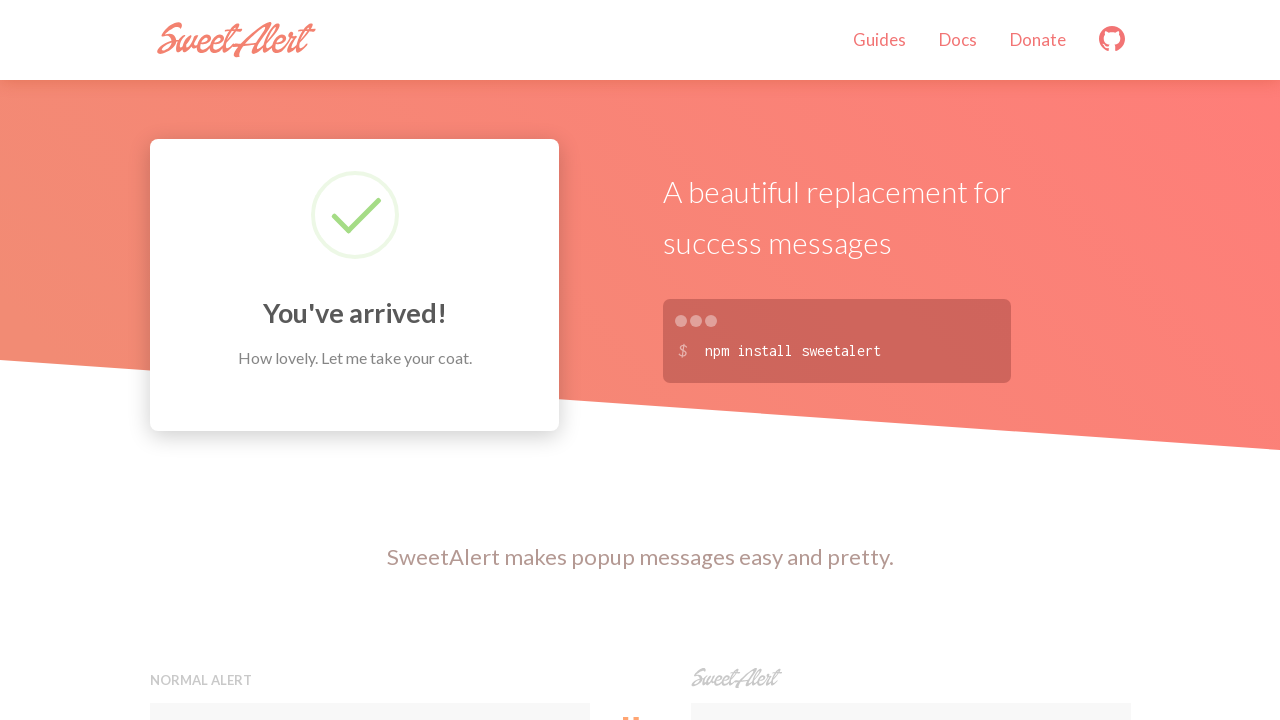

Clicked the 'Normal alert' preview button at (370, 360) on xpath=//h5[contains(text(),'Normal alert')] //..//button
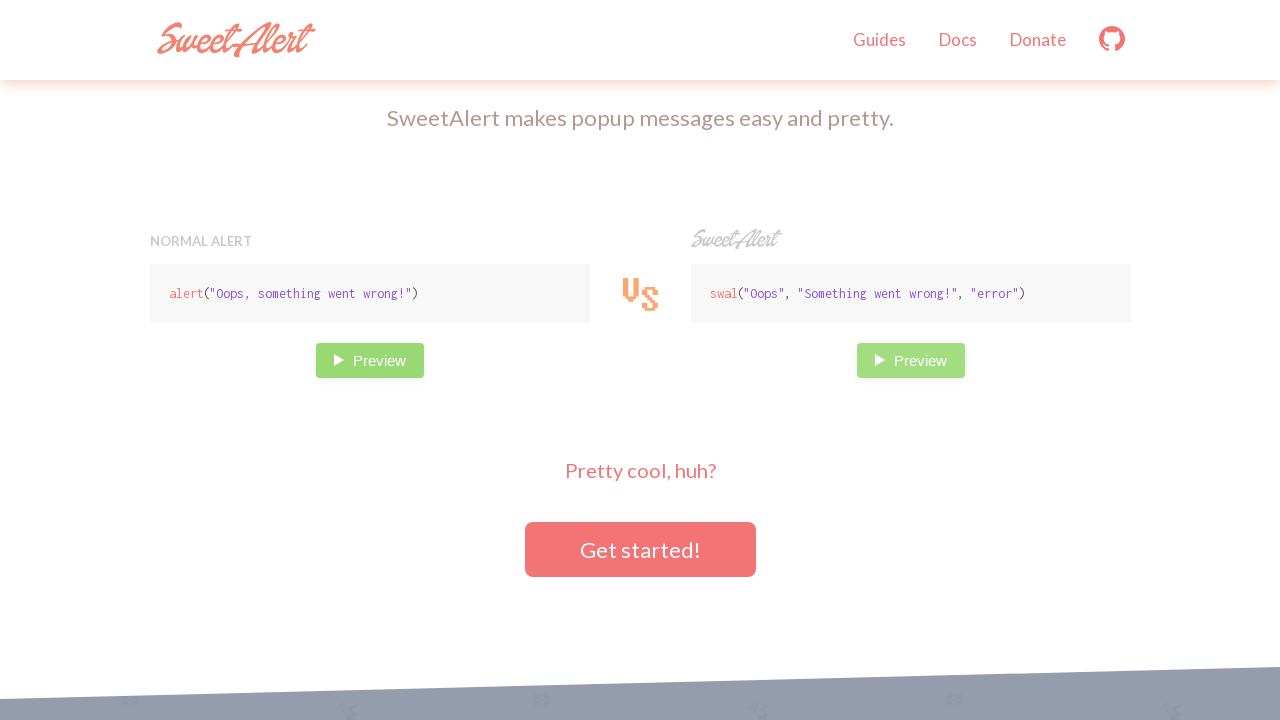

Set up dialog handler to automatically accept alerts
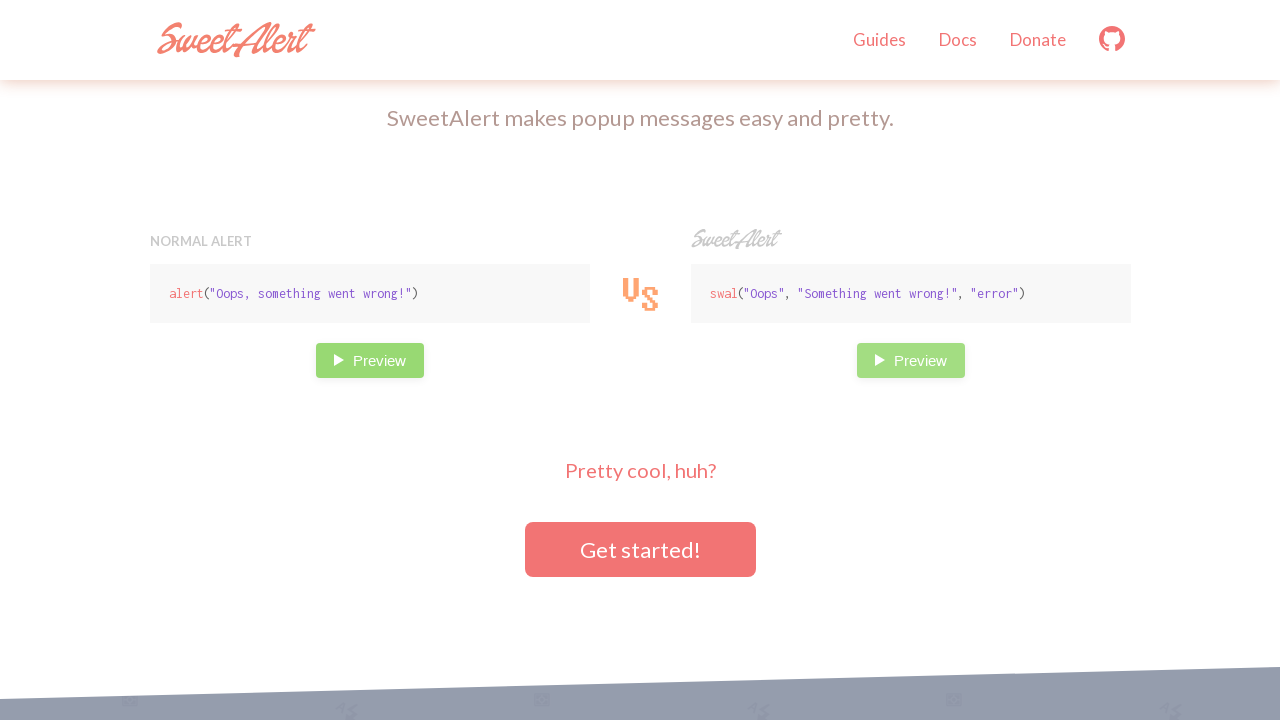

Waited for alert to be displayed and accepted
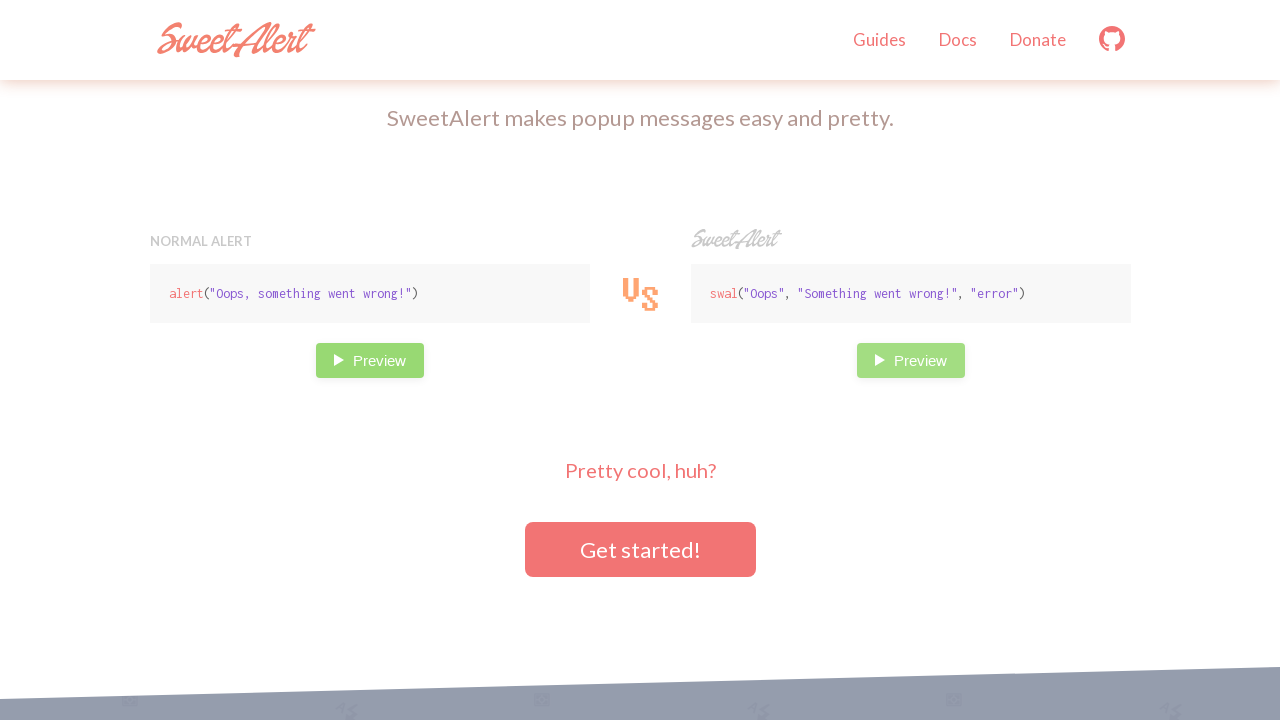

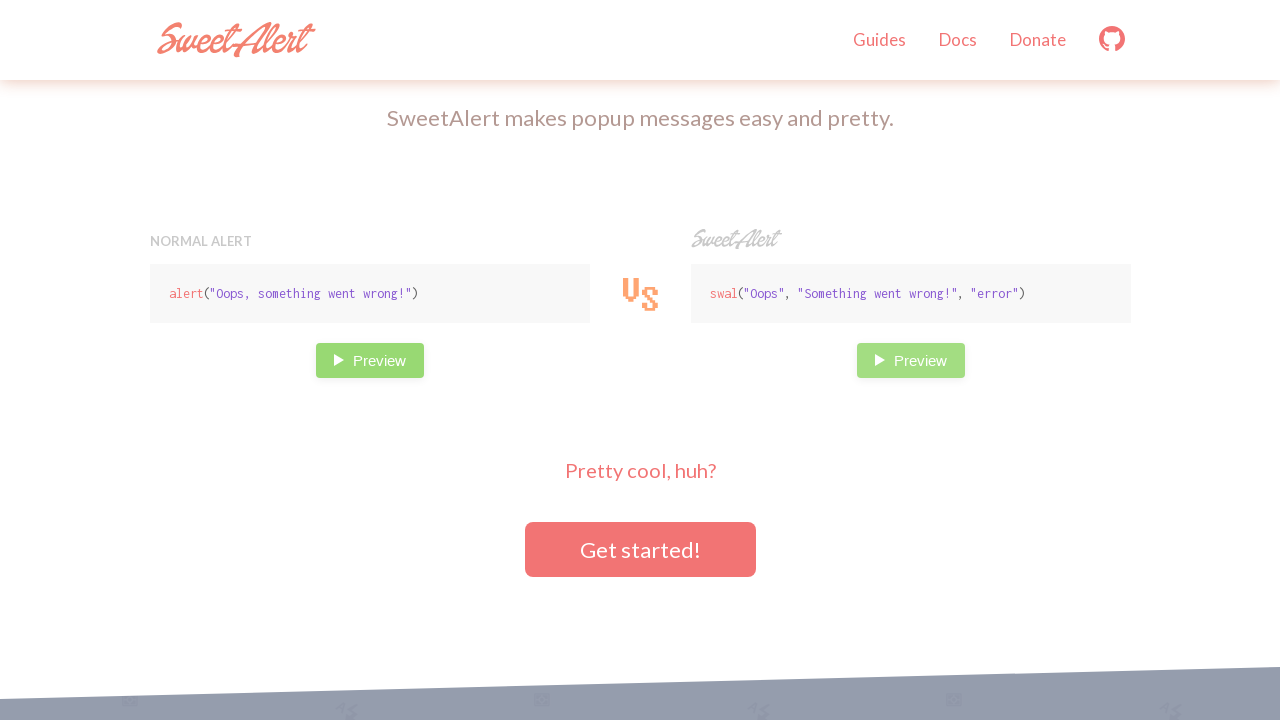